Tests dynamic properties page by waiting for an element to become visible and verifying its presence

Starting URL: https://demoqa.com/dynamic-properties

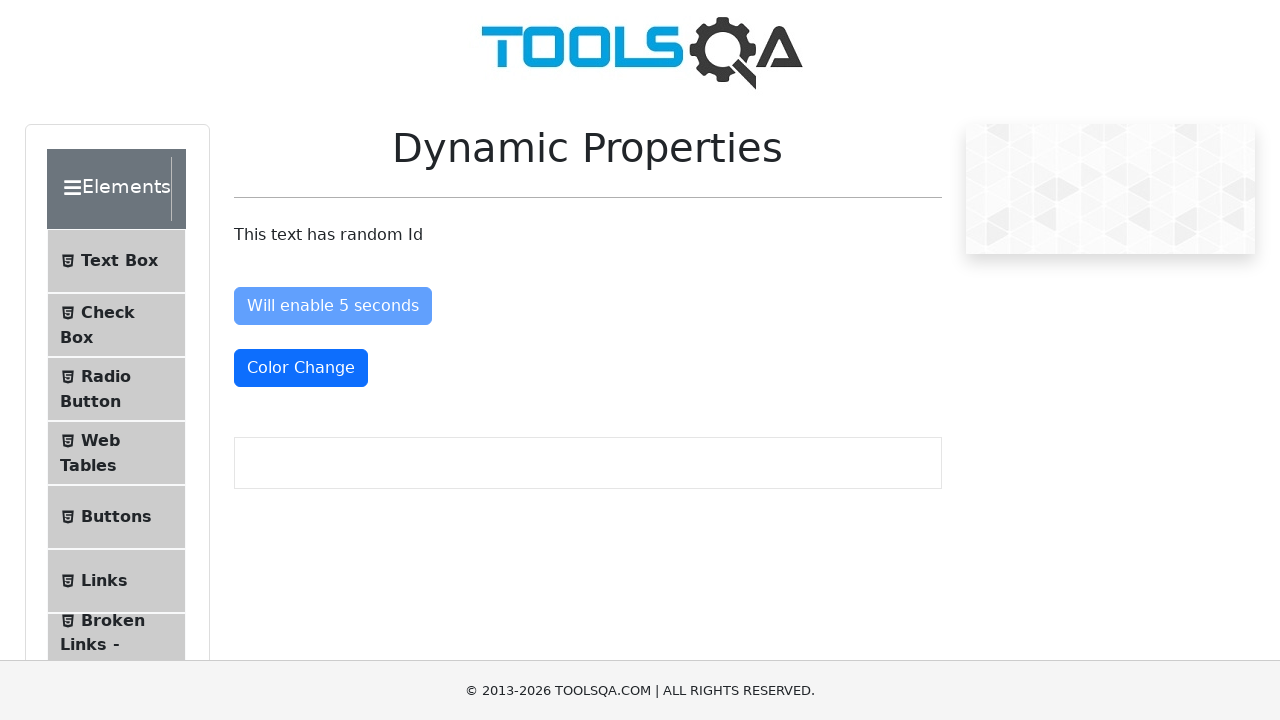

Waited for dynamic element #visibleAfter to become visible (10s timeout)
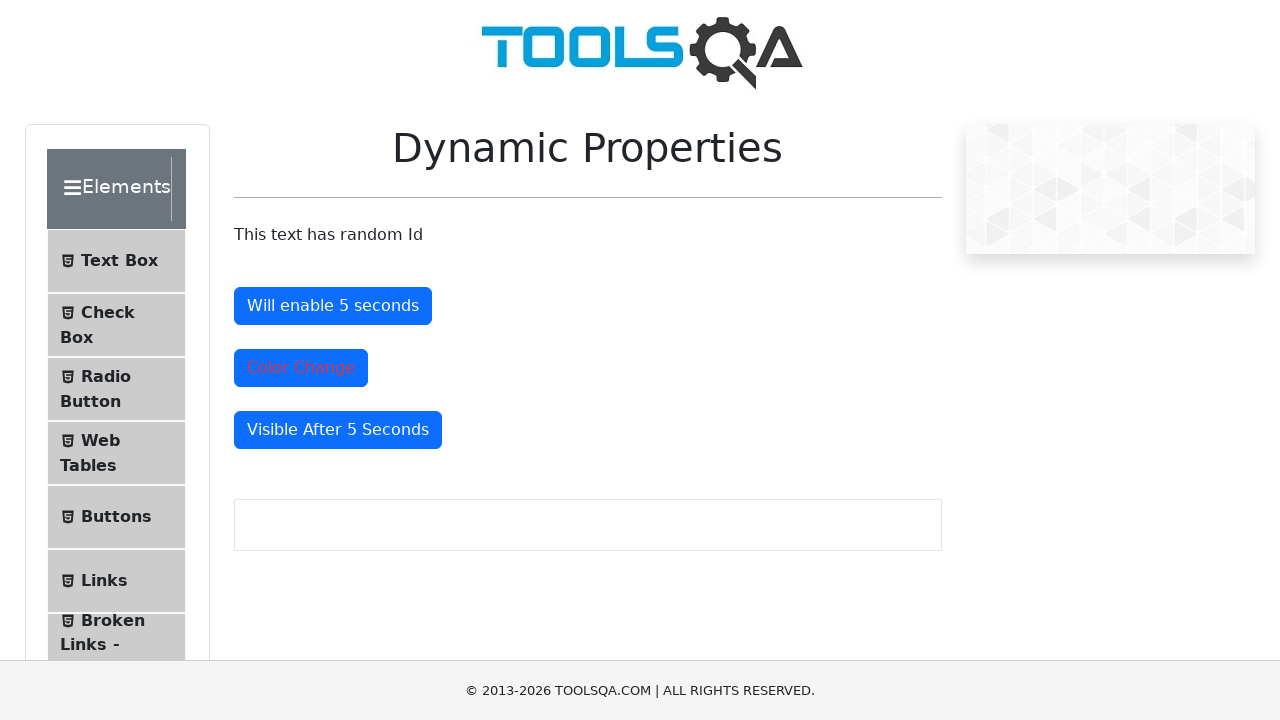

Retrieved text content from visible element: 'Visible After 5 Seconds'
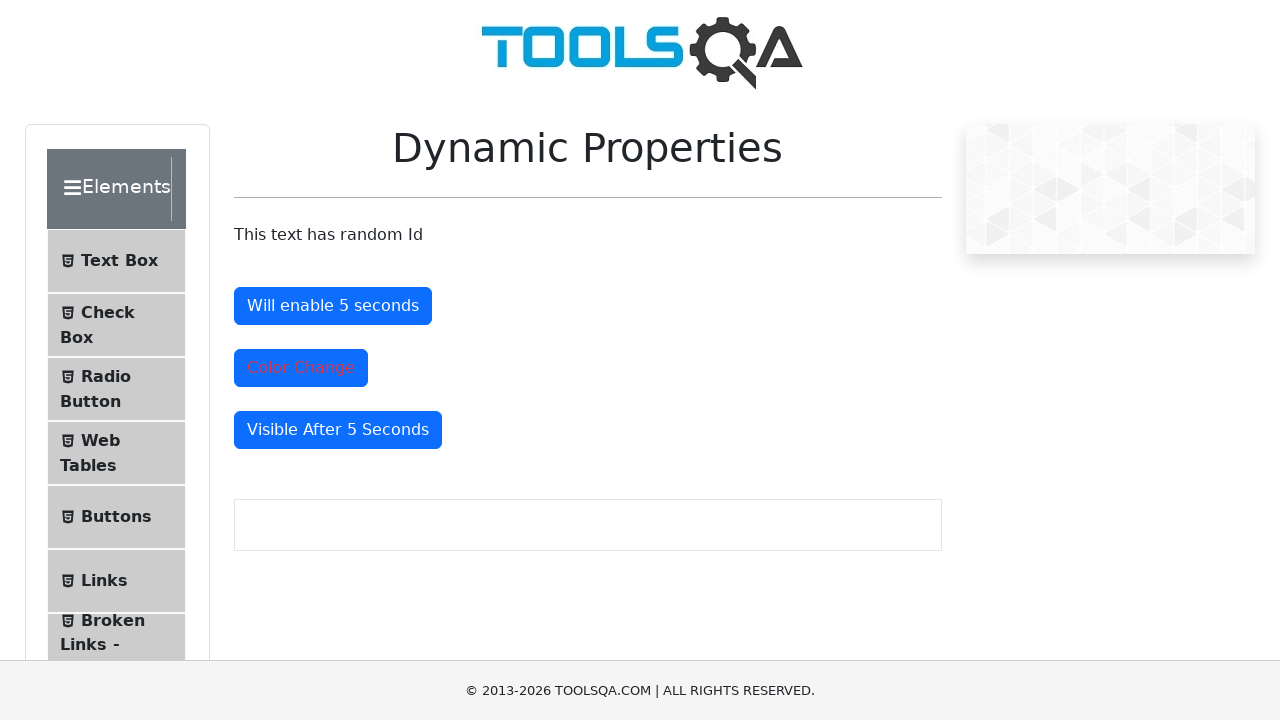

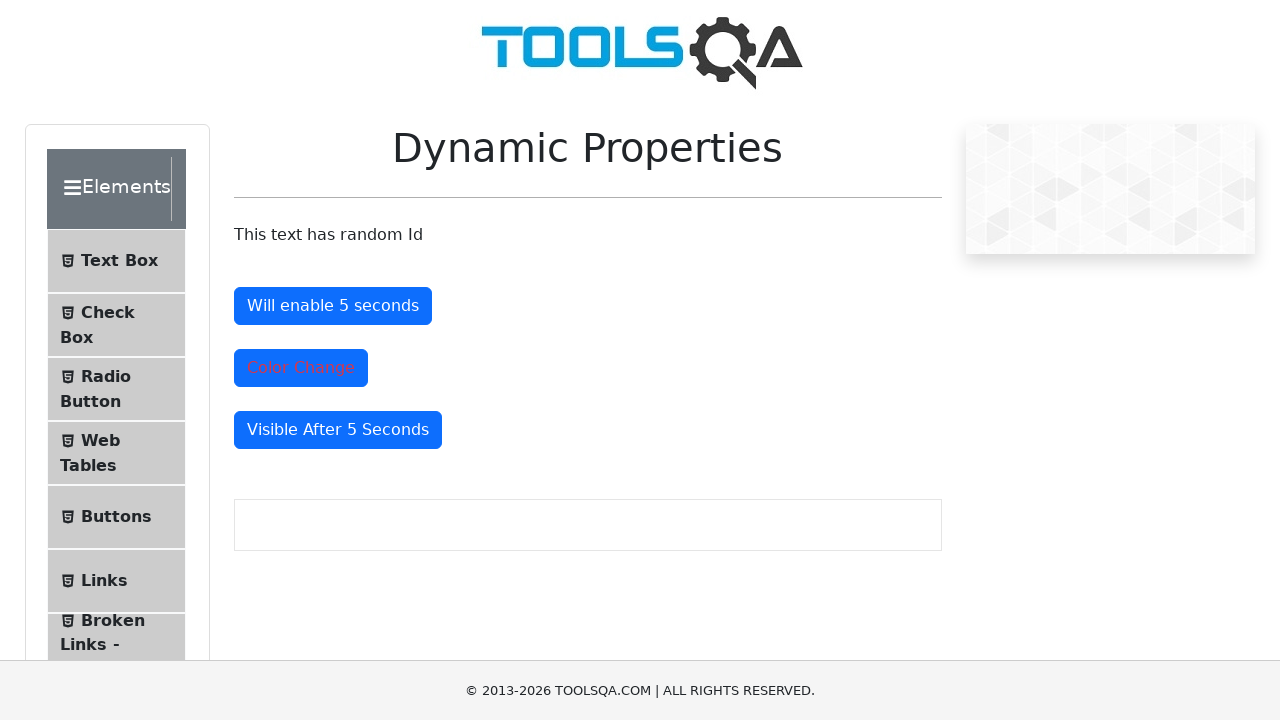